Tests adding specific vegetables (Cucumber, Brocolli, Beetroot) to cart on a grocery shopping practice website by iterating through products and clicking Add to Cart buttons for matching items.

Starting URL: https://rahulshettyacademy.com/seleniumPractise/

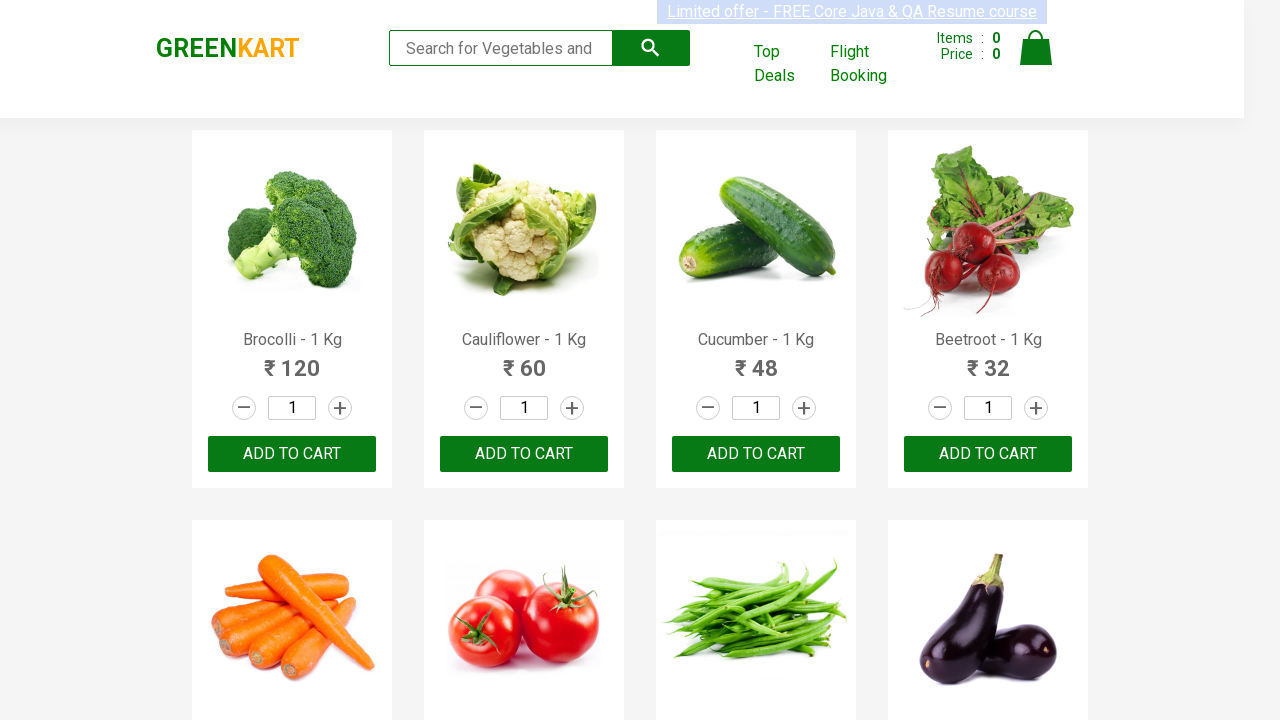

Waited for product names to load
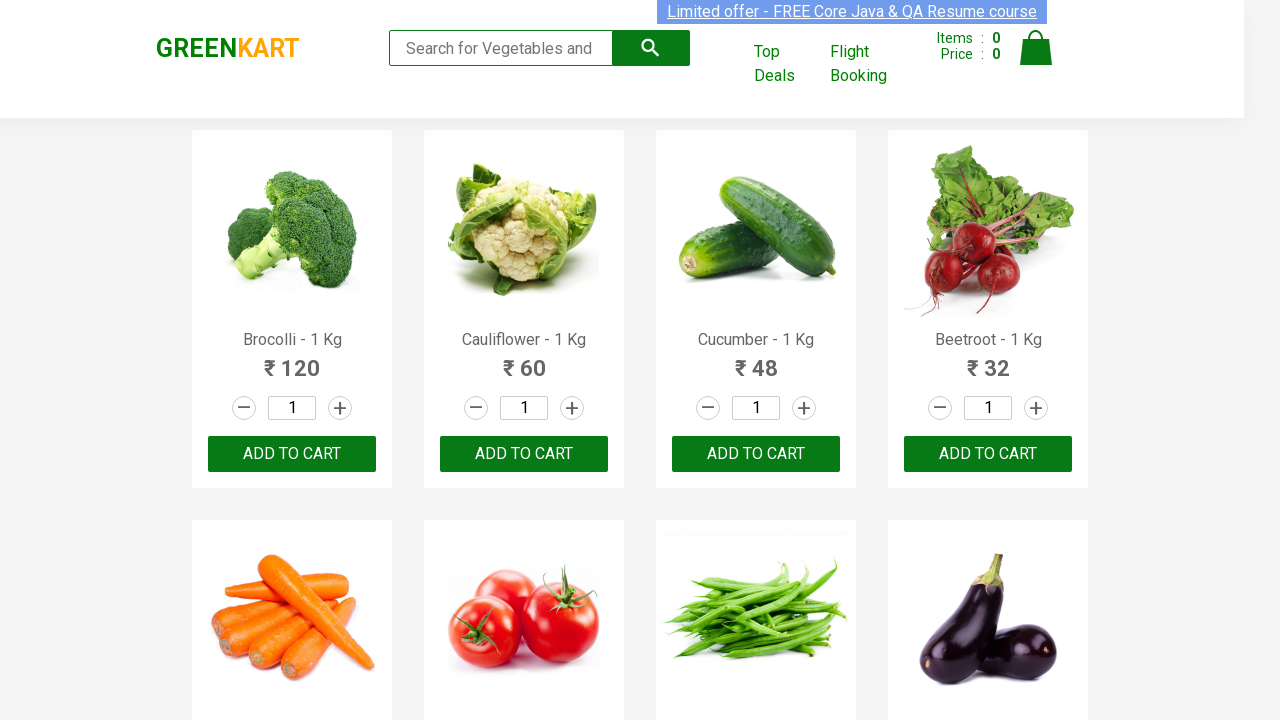

Added 'Brocolli' to cart (item 1 of 3) at (292, 454) on xpath=//div[@class='product-action']/button >> nth=0
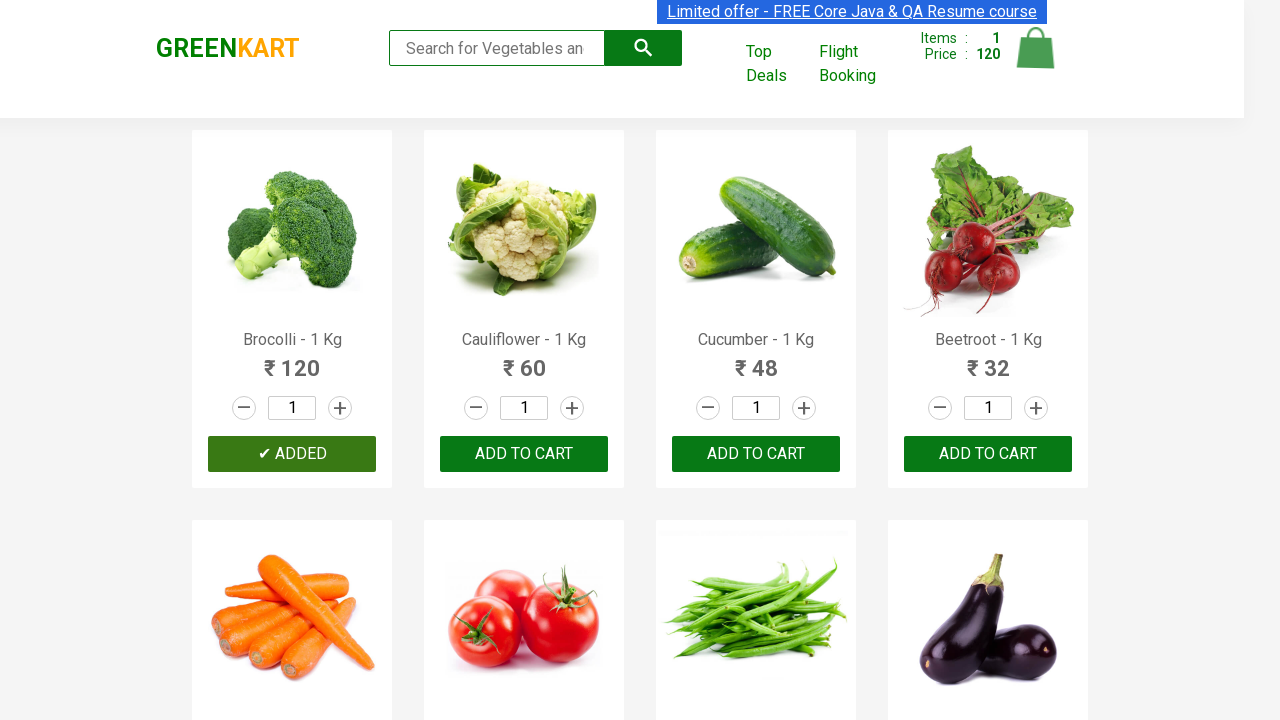

Added 'Cucumber' to cart (item 2 of 3) at (756, 454) on xpath=//div[@class='product-action']/button >> nth=2
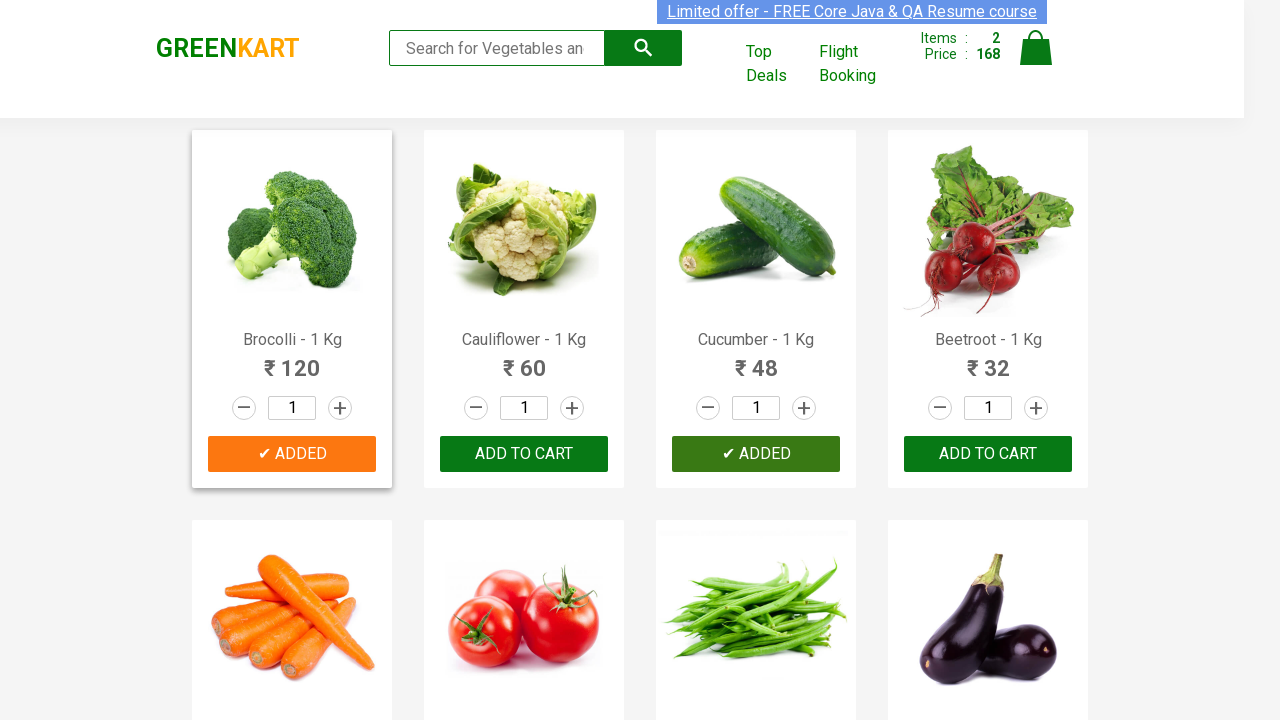

Added 'Beetroot' to cart (item 3 of 3) at (988, 454) on xpath=//div[@class='product-action']/button >> nth=3
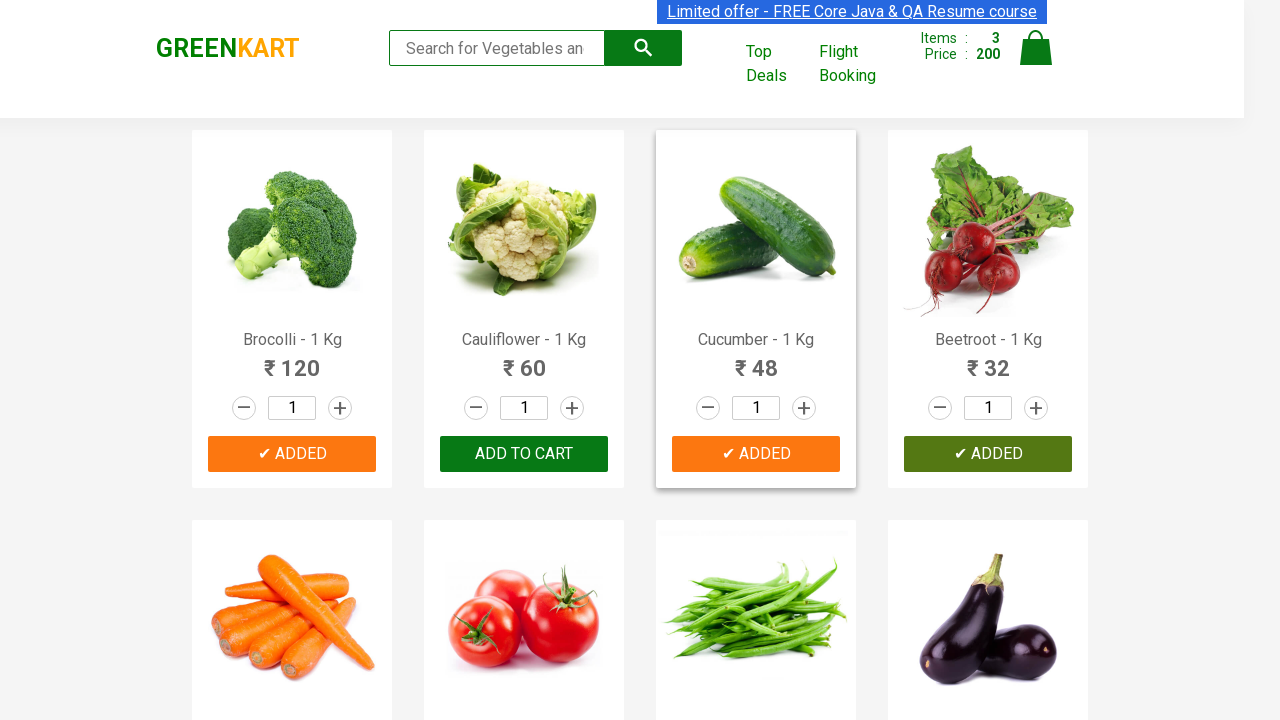

All required items have been added to cart
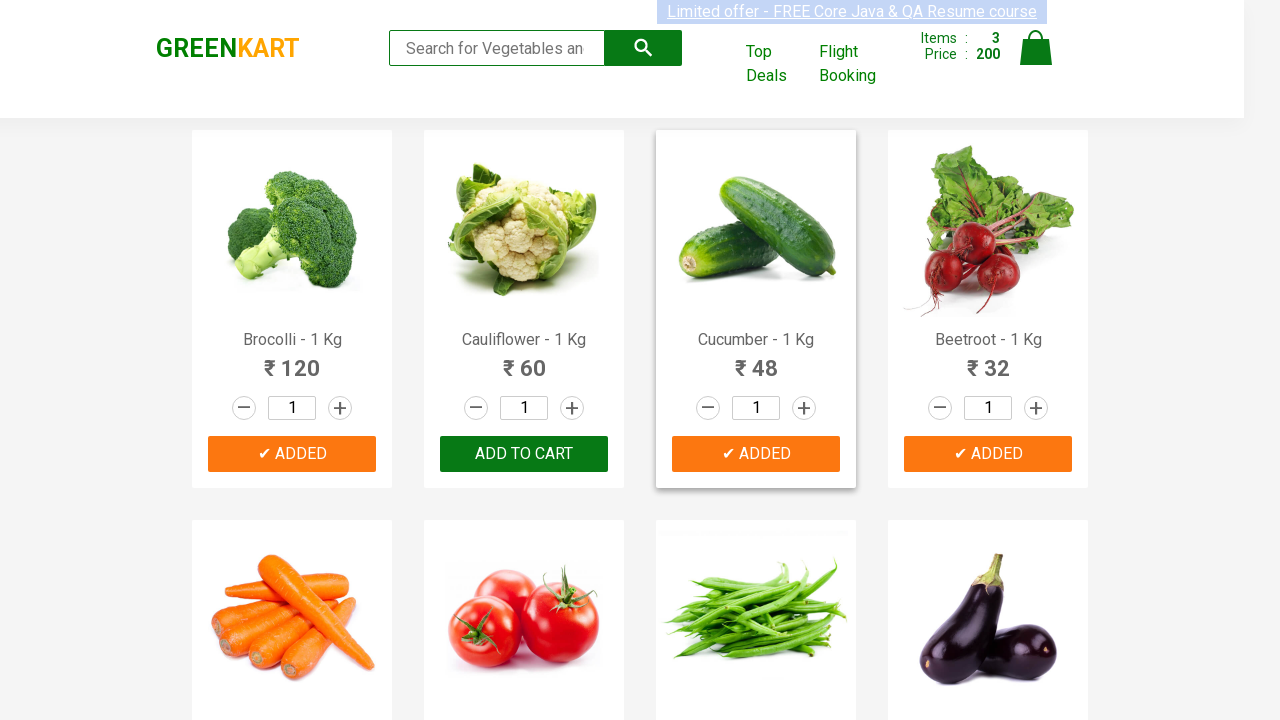

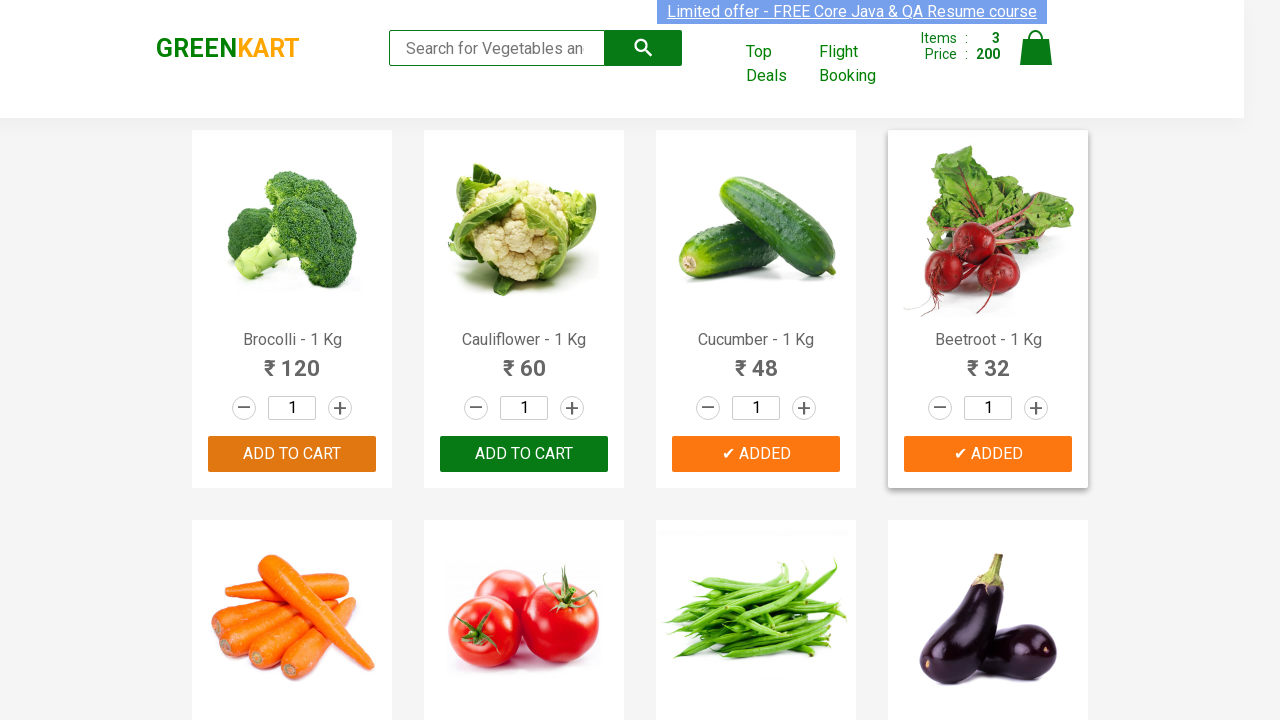